Navigates to an Angular demo application and clicks the primary button to test network conditions simulation

Starting URL: https://rahulshettyacademy.com/angularAppdemo/

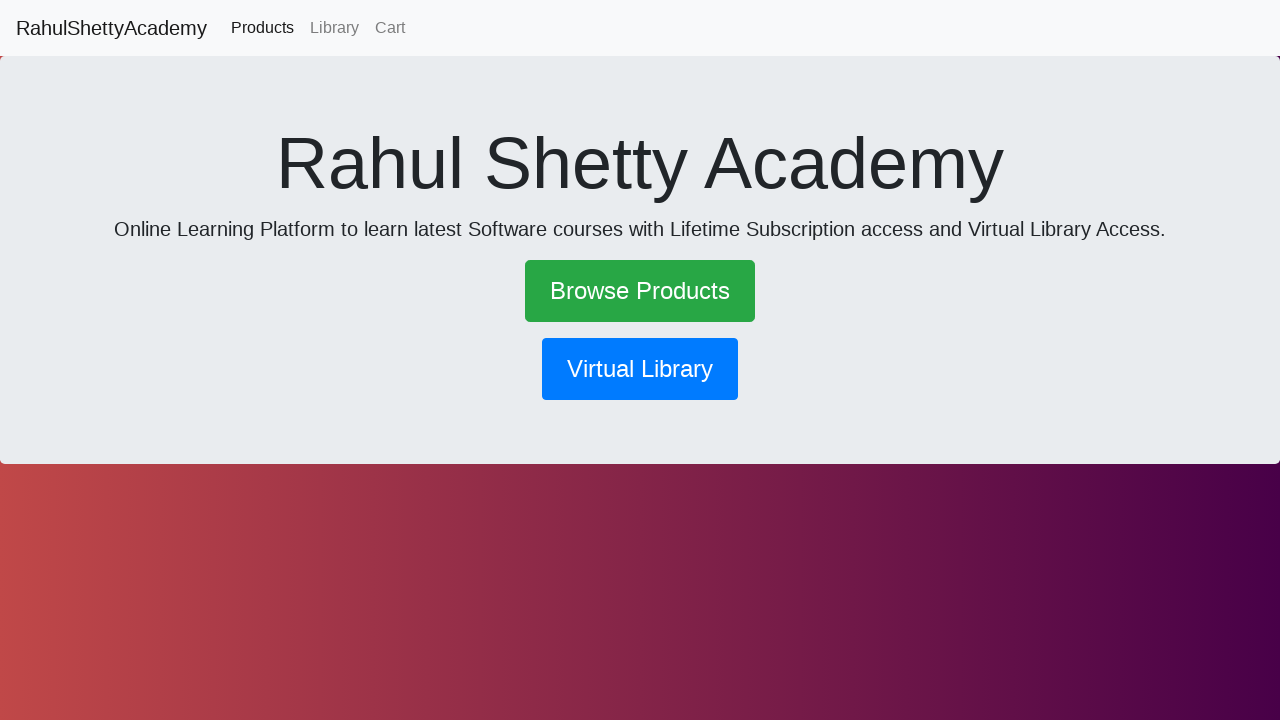

Navigated to Angular demo application
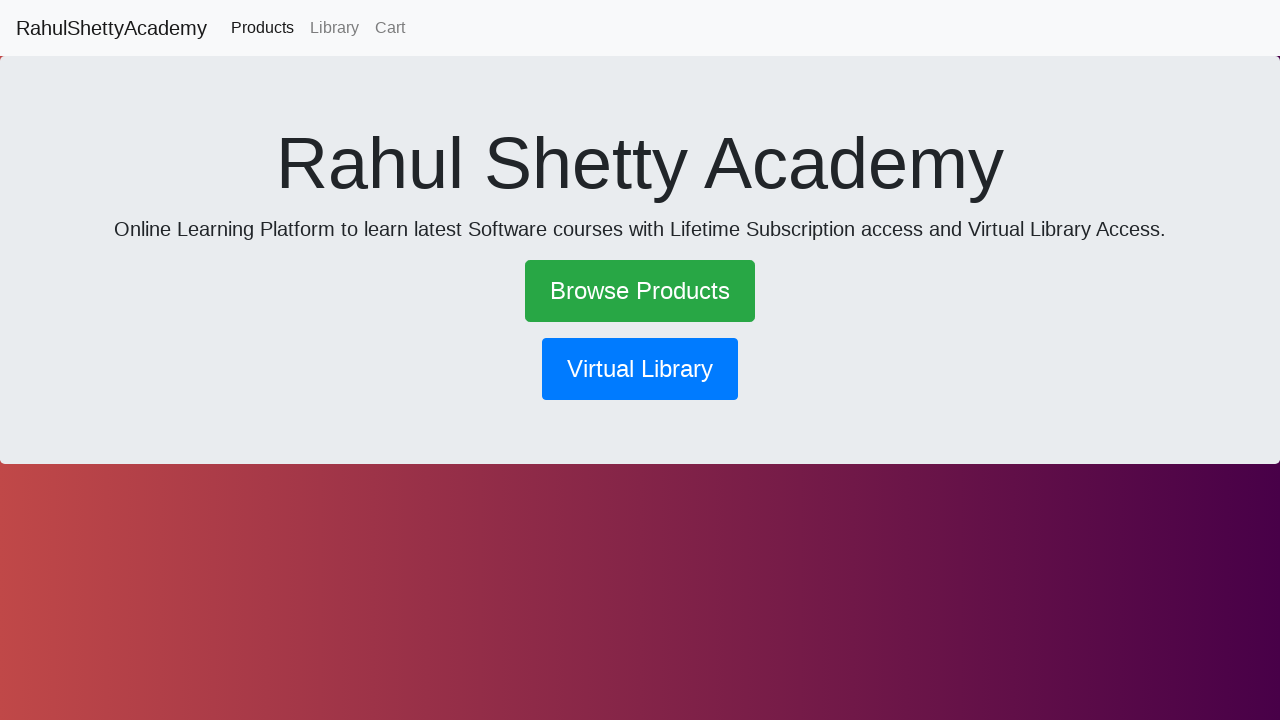

Clicked the primary button to test network conditions simulation at (640, 369) on .btn.btn-primary
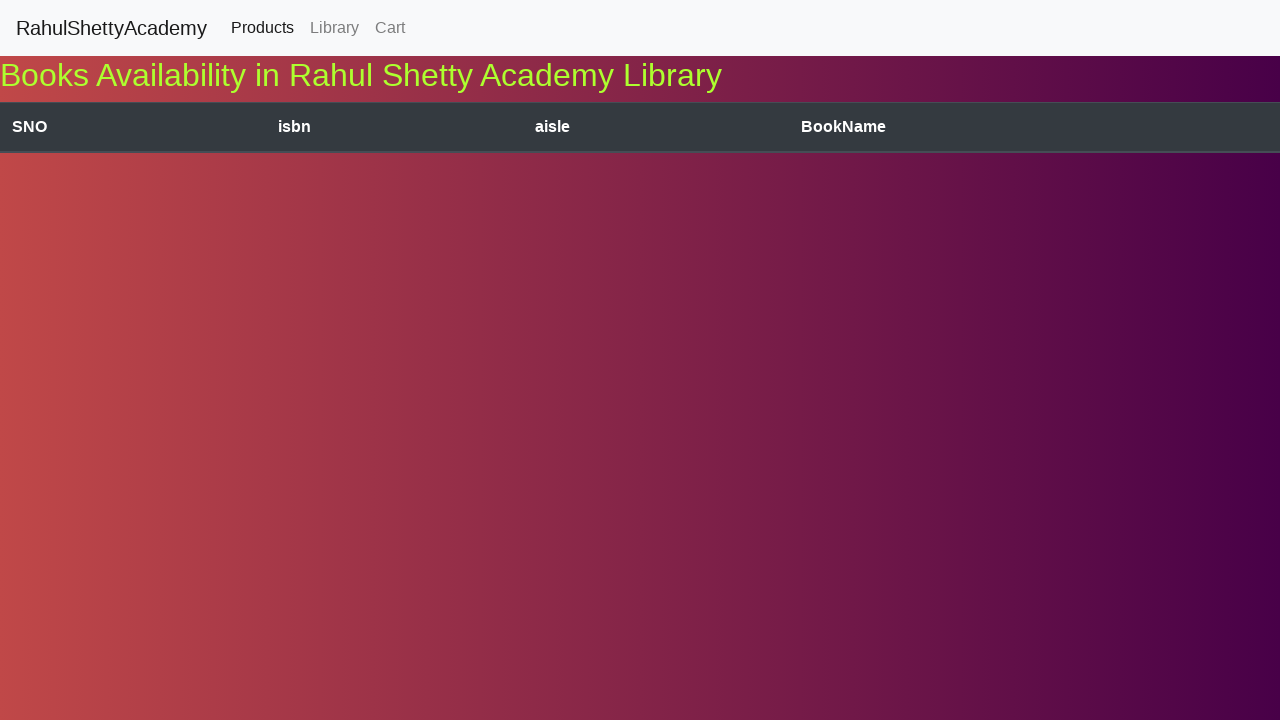

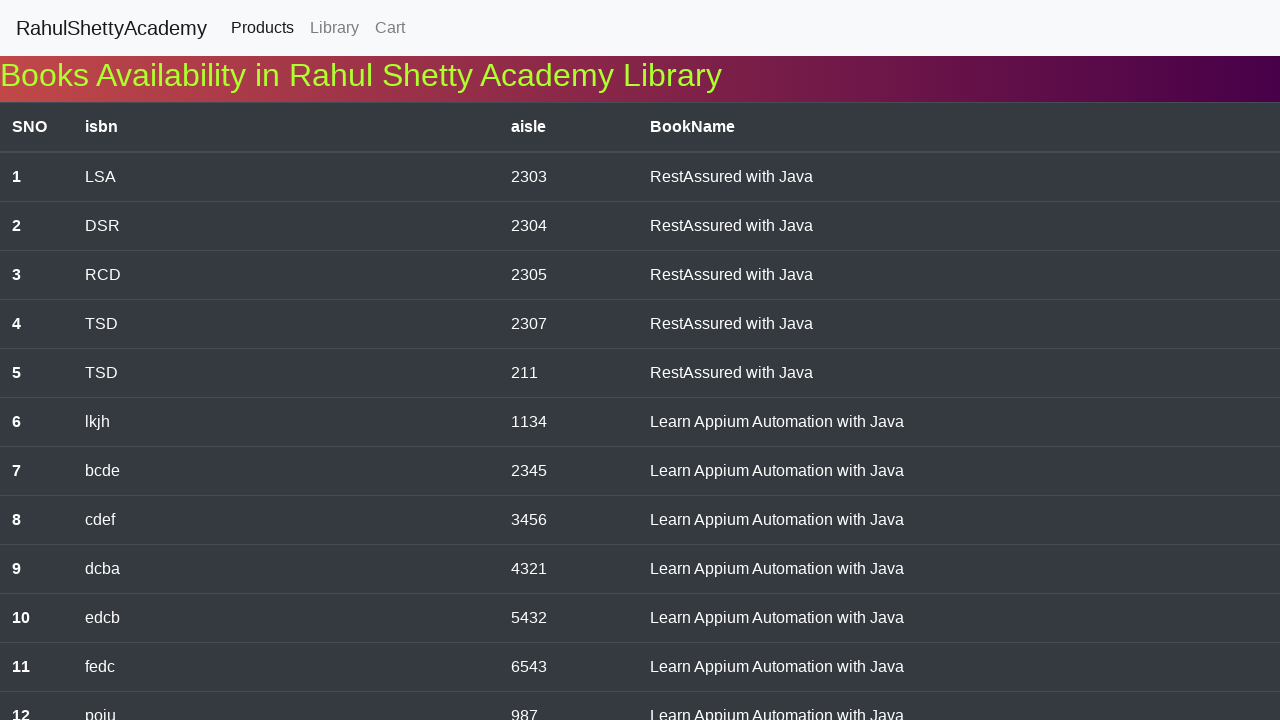